Tests a registration form by filling in first name, last name, and email fields, submitting the form, and verifying the success message is displayed.

Starting URL: http://suninjuly.github.io/registration1.html

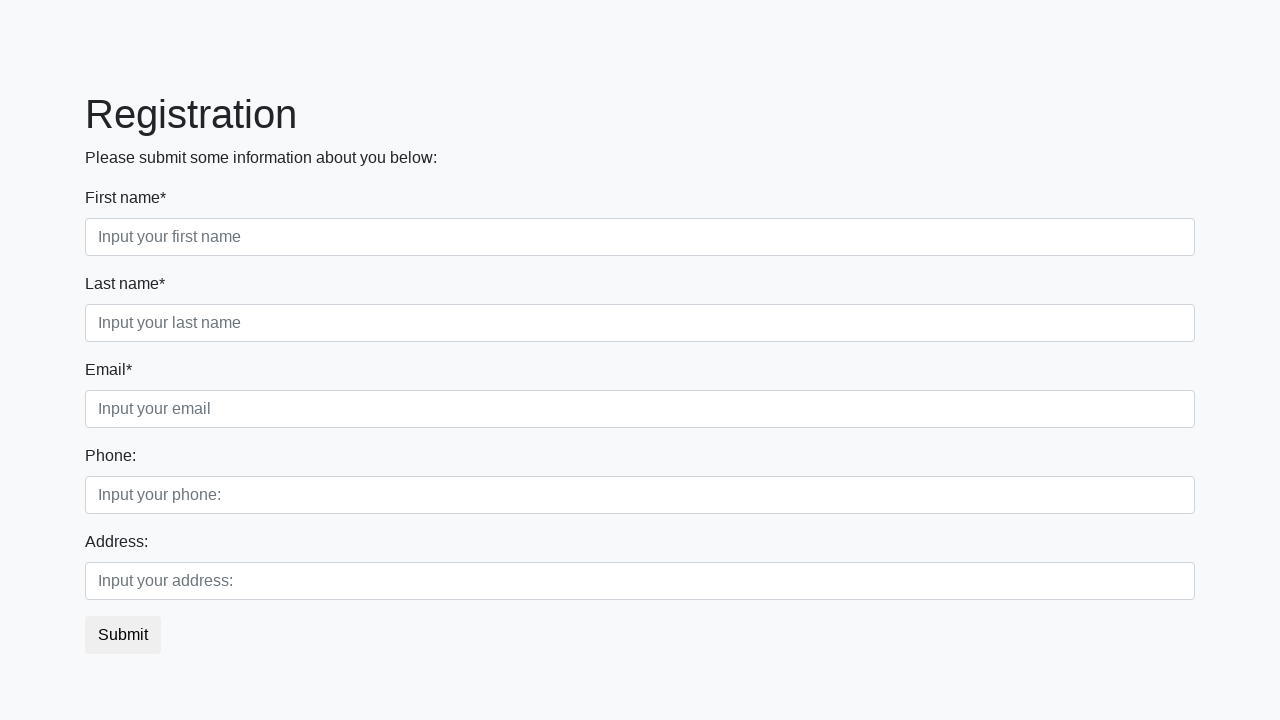

Filled first name field with 'Vitali' on div.first_block input.form-control.first
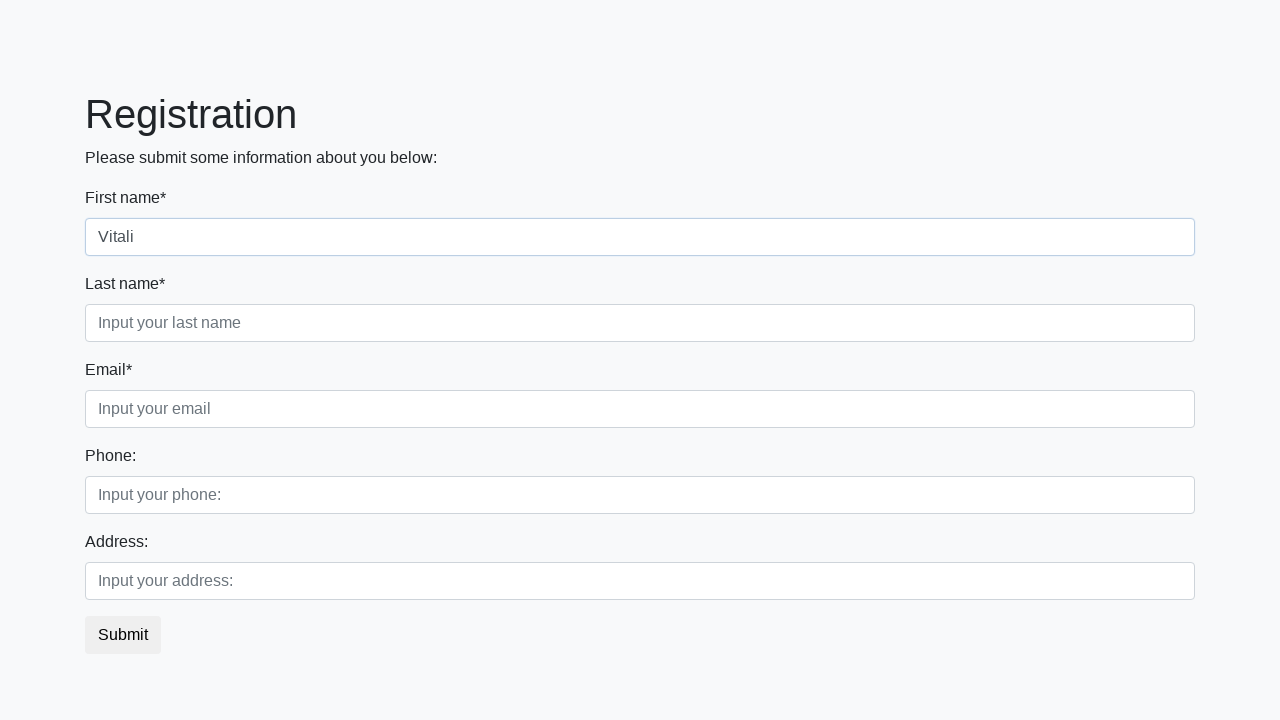

Filled last name field with 'Mitor' on div.first_block input.form-control.second
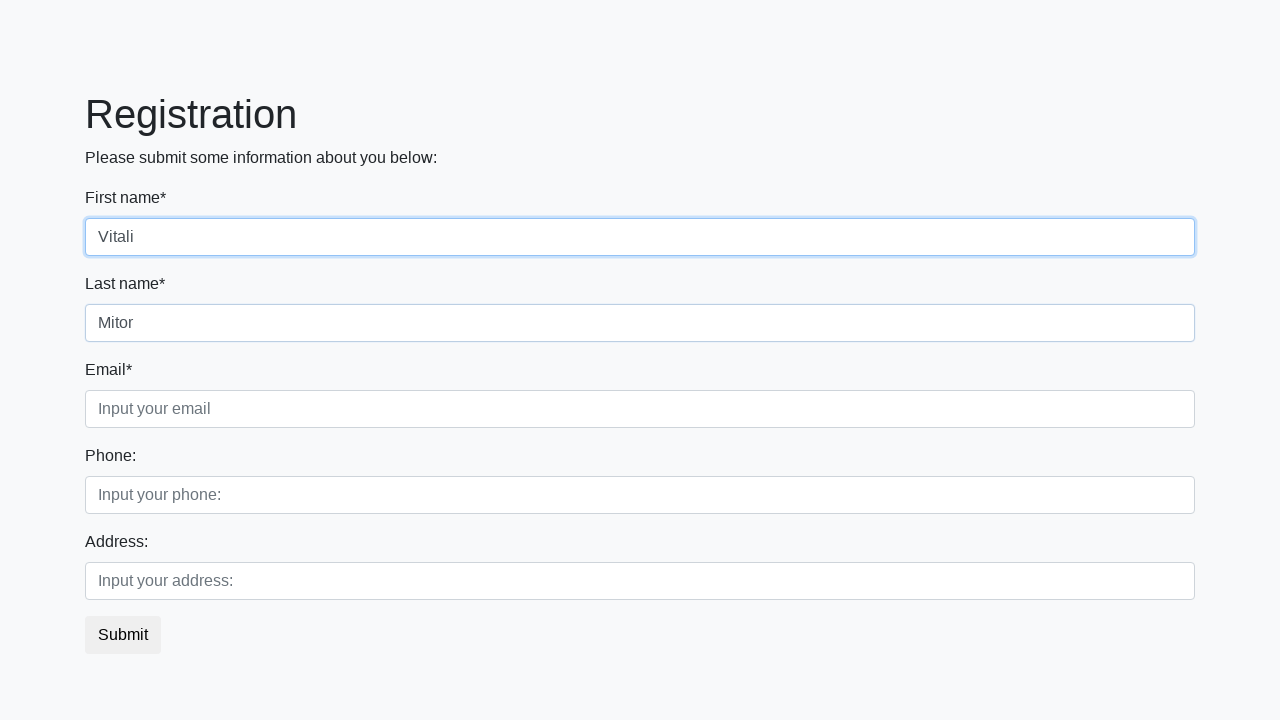

Filled email field with 'test_user@example.com' on div.first_block input.form-control.third
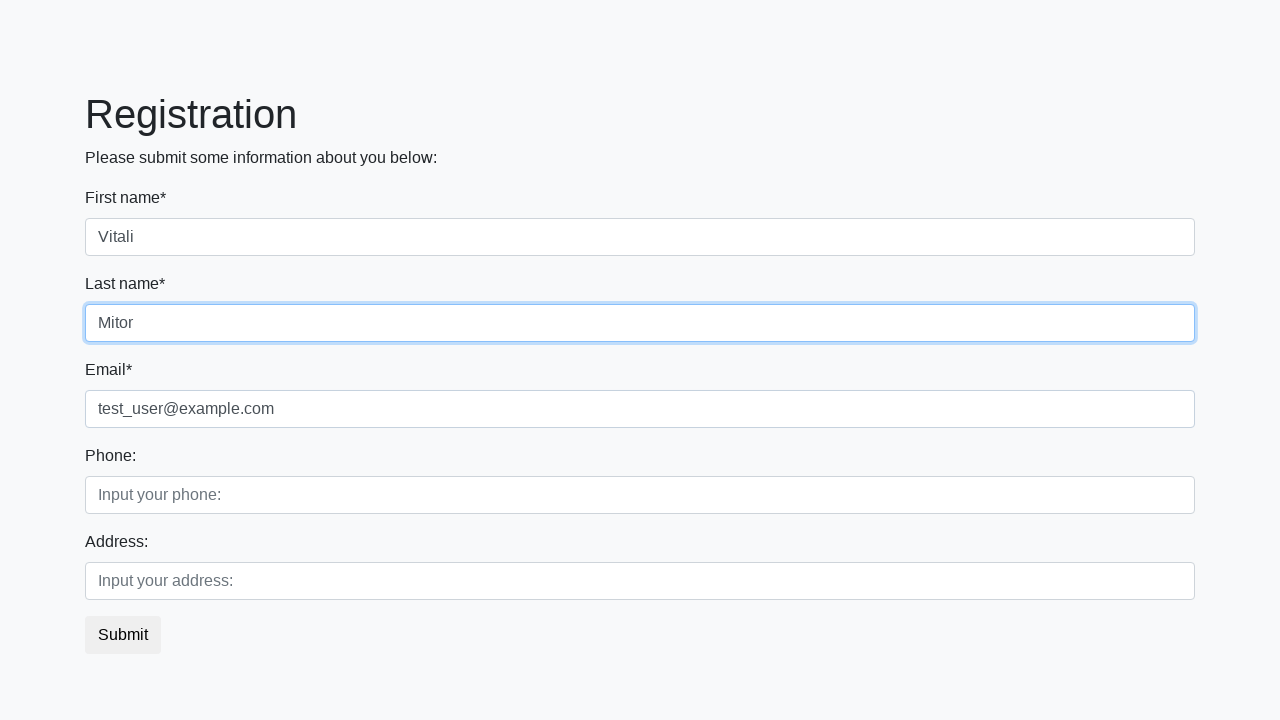

Clicked submit button to register at (123, 635) on button.btn
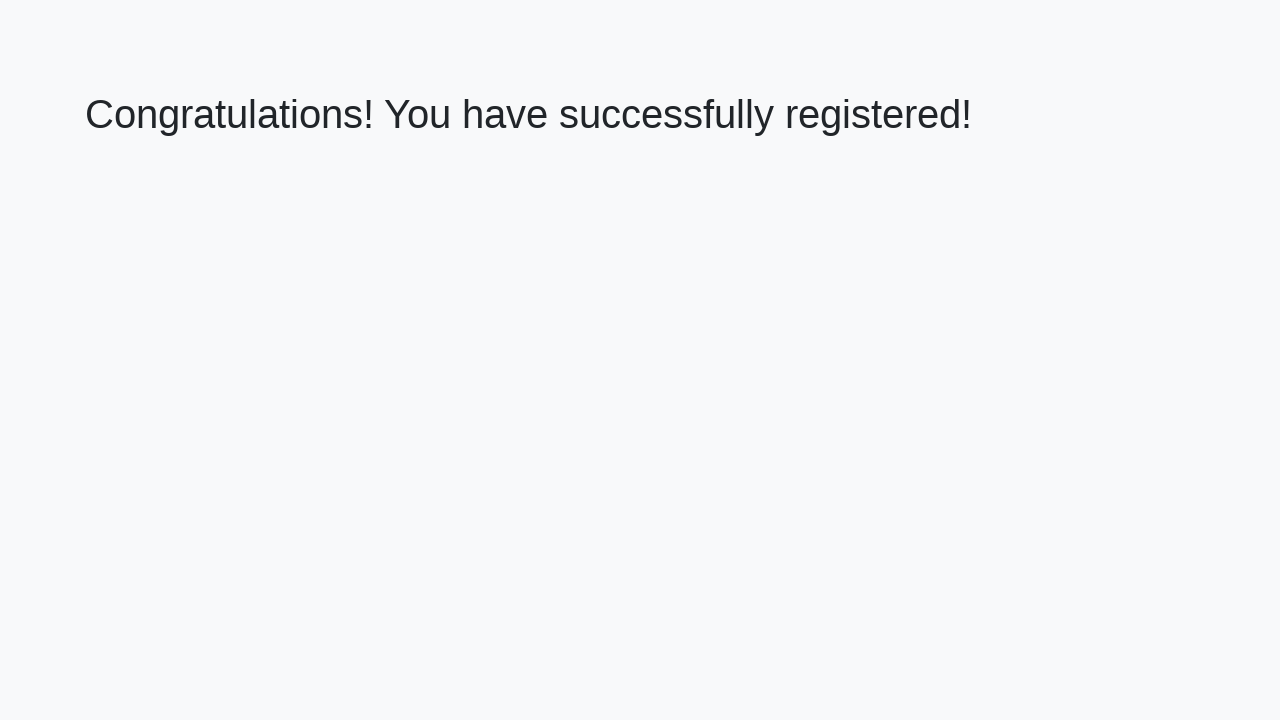

Success message heading loaded
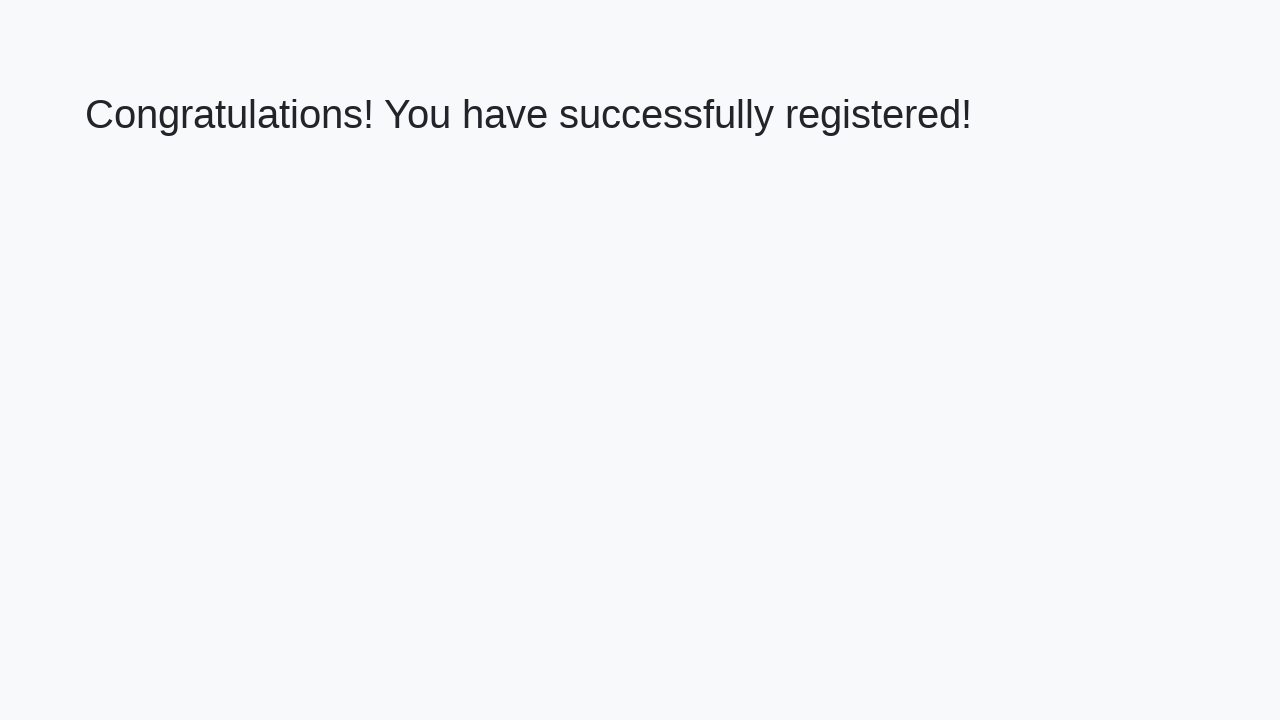

Retrieved success message text: 'Congratulations! You have successfully registered!'
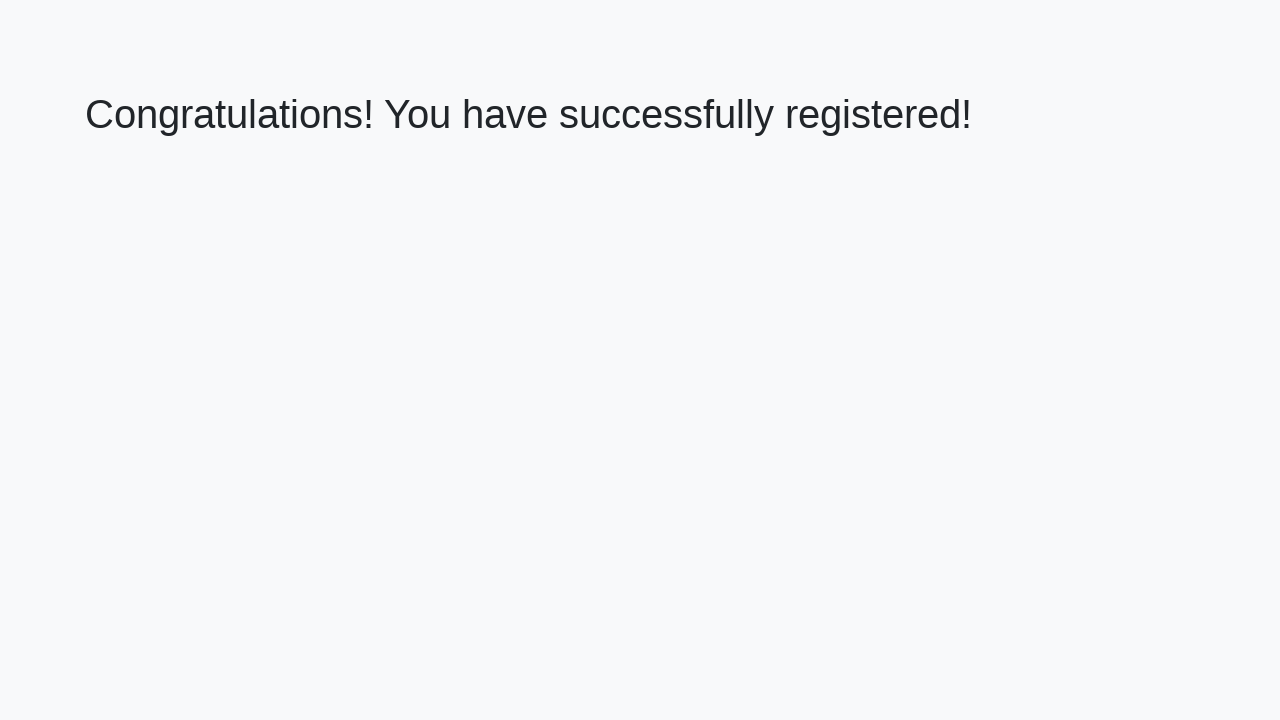

Verified success message matches expected text
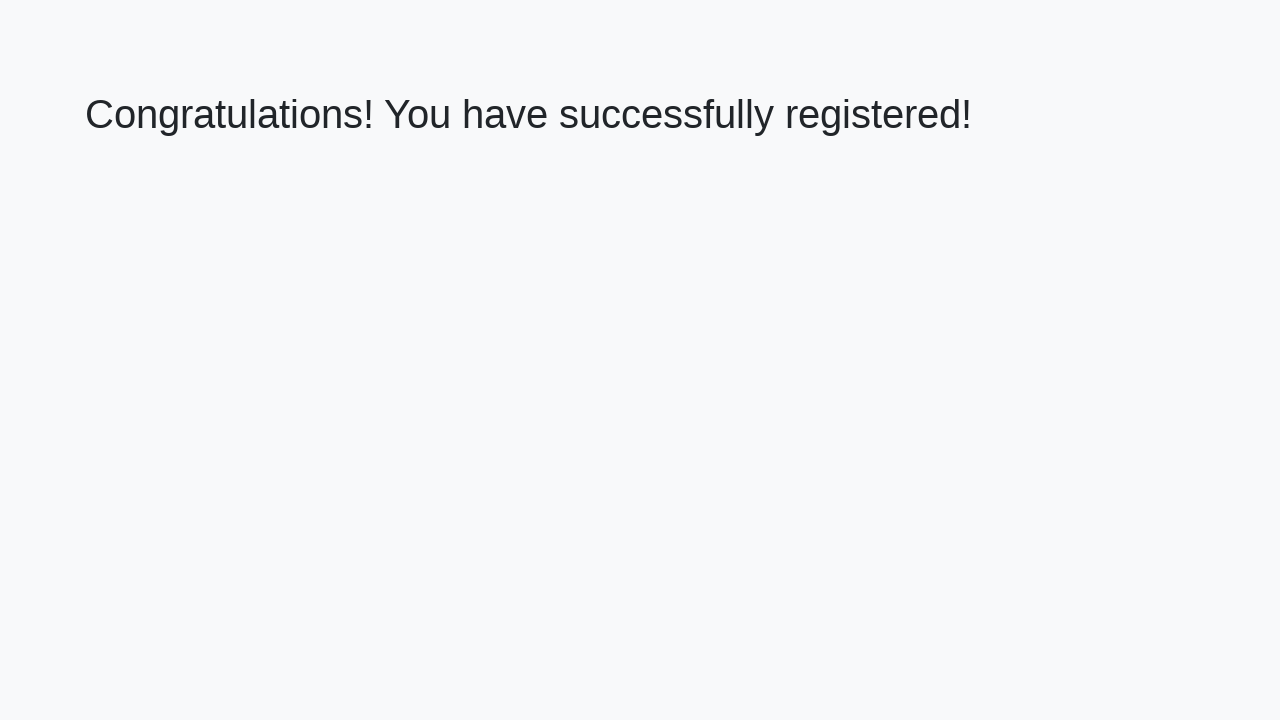

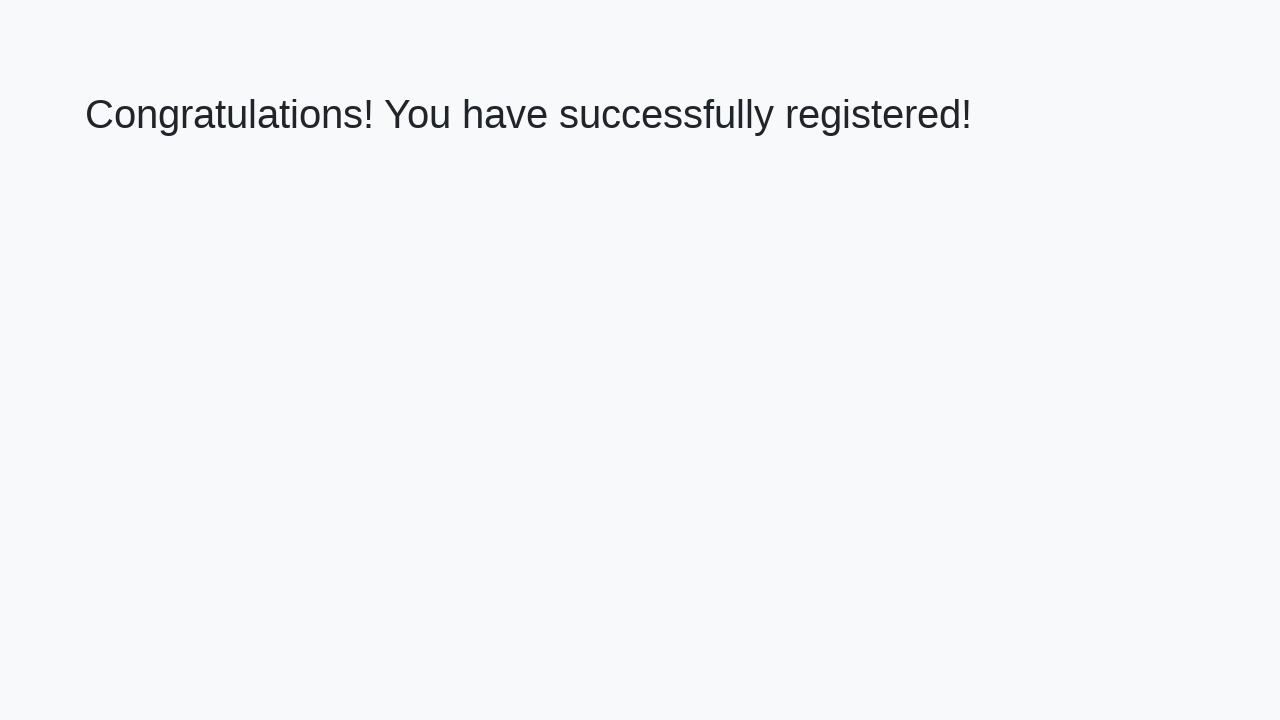